Tests a form submission on Angular practice page by filling name, email fields, selecting checkbox and dropdown options, then verifying success message

Starting URL: https://rahulshettyacademy.com/angularpractice/

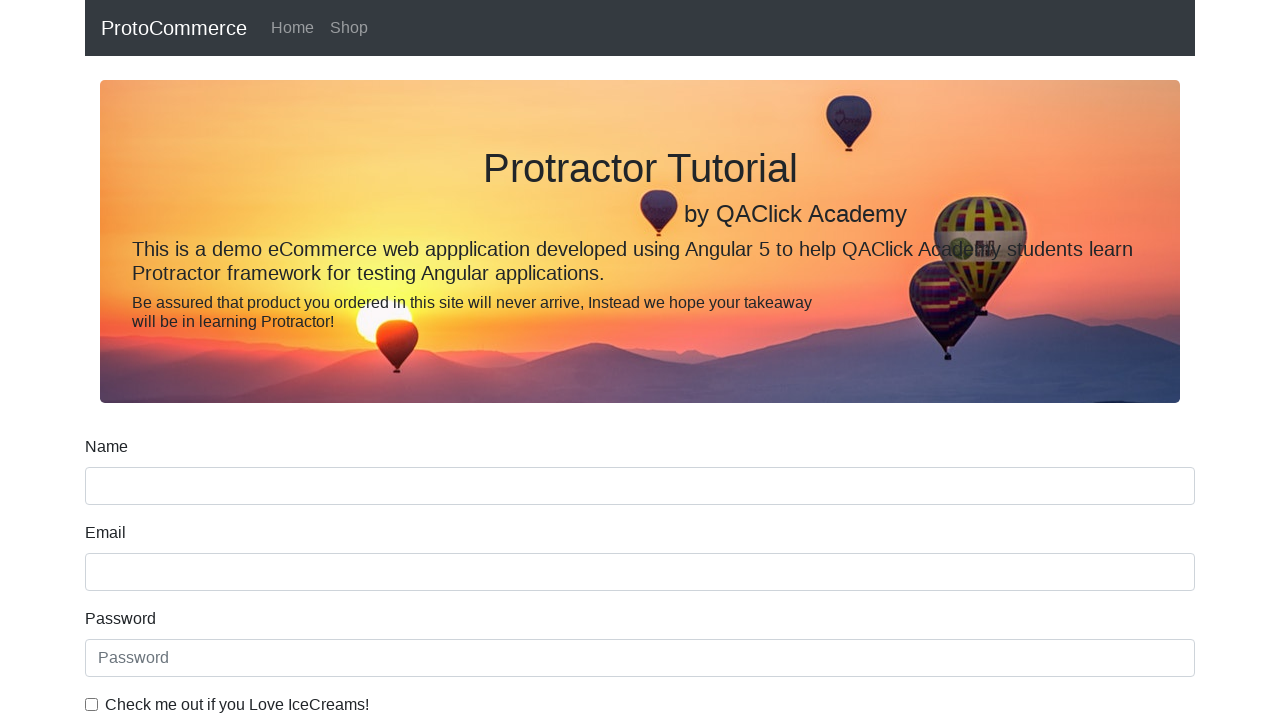

Filled name field with 'Rahul' on input[name='name']
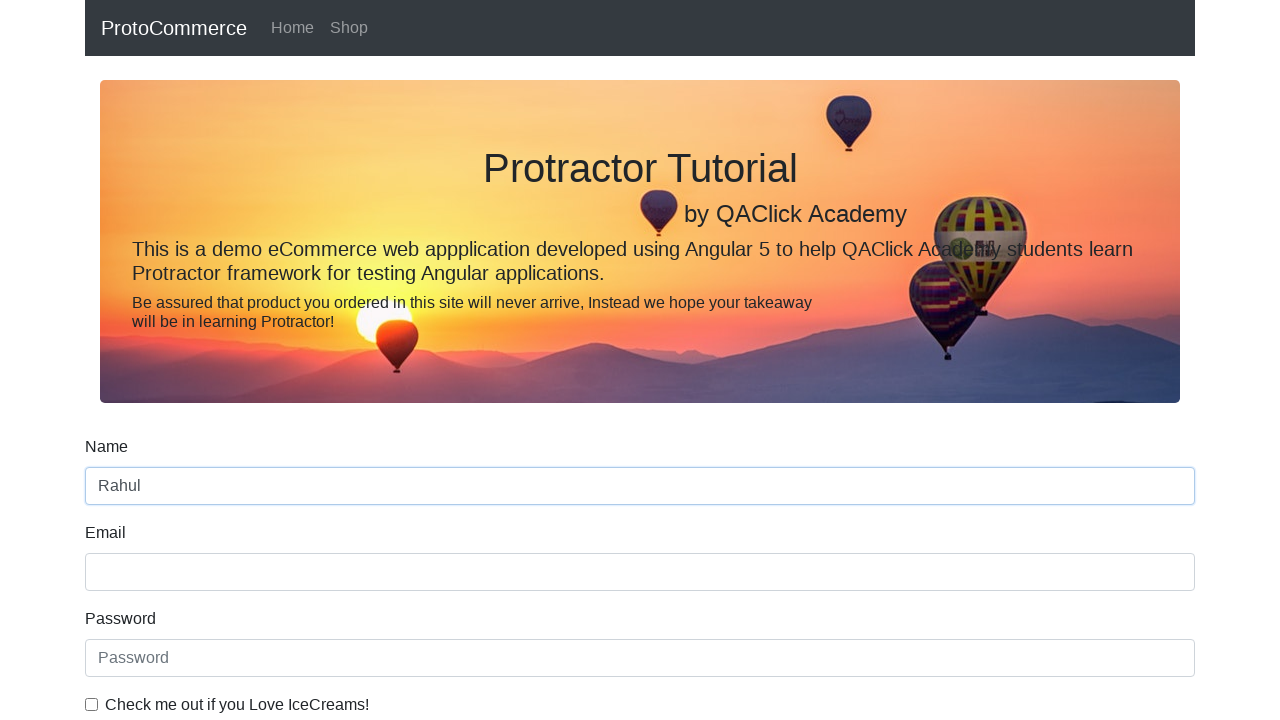

Filled email field with 'test@example.com' on input[name='email']
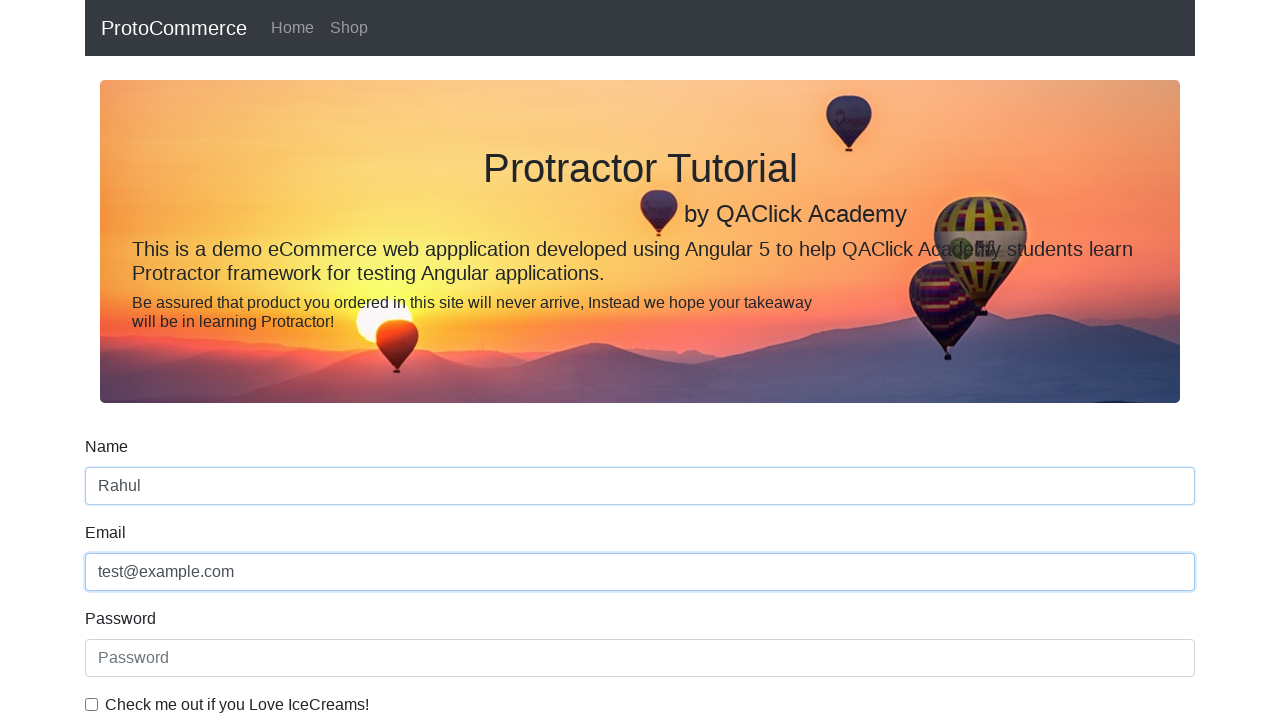

Checked the example checkbox at (92, 704) on #exampleCheck1
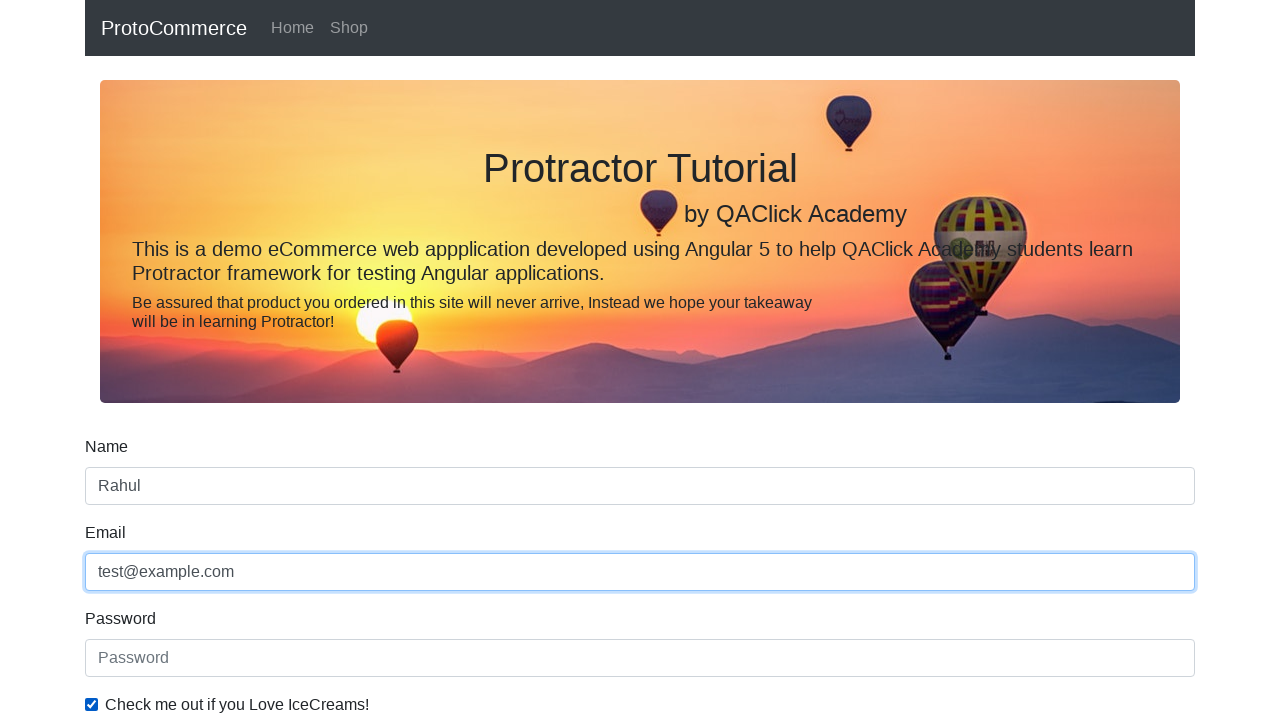

Selected 'Female' from dropdown on #exampleFormControlSelect1
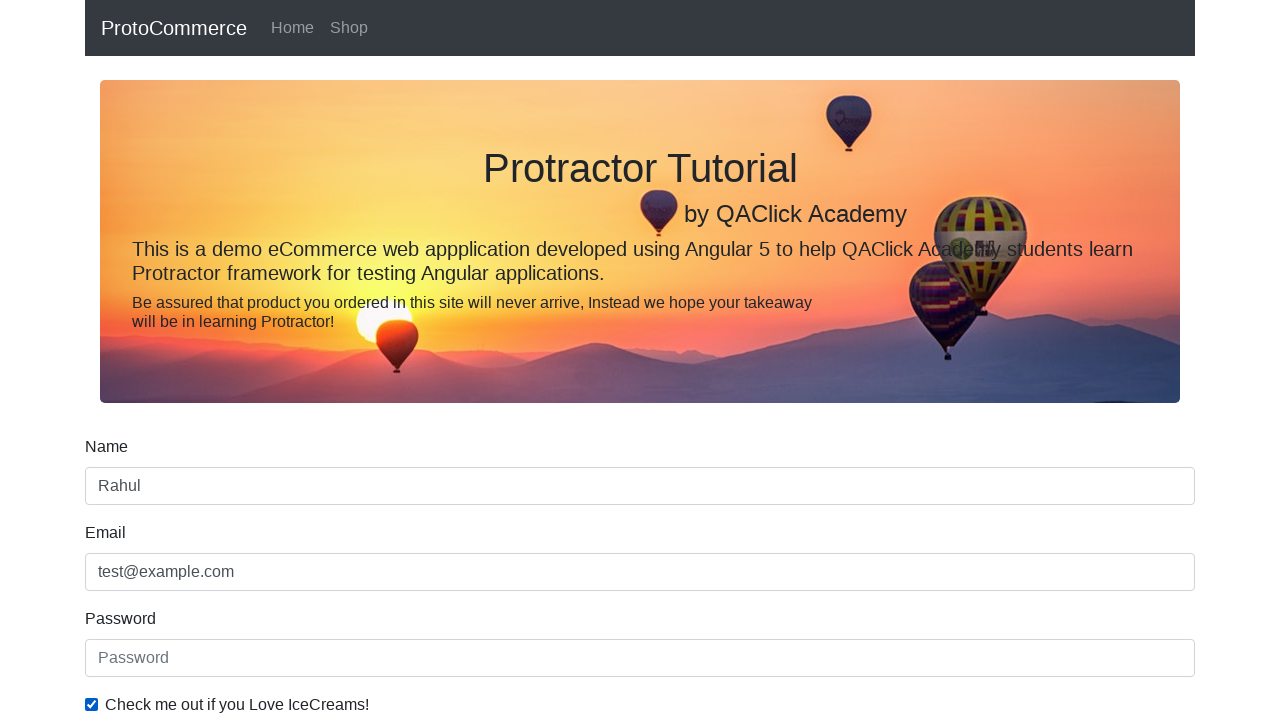

Selected first option from dropdown by index on #exampleFormControlSelect1
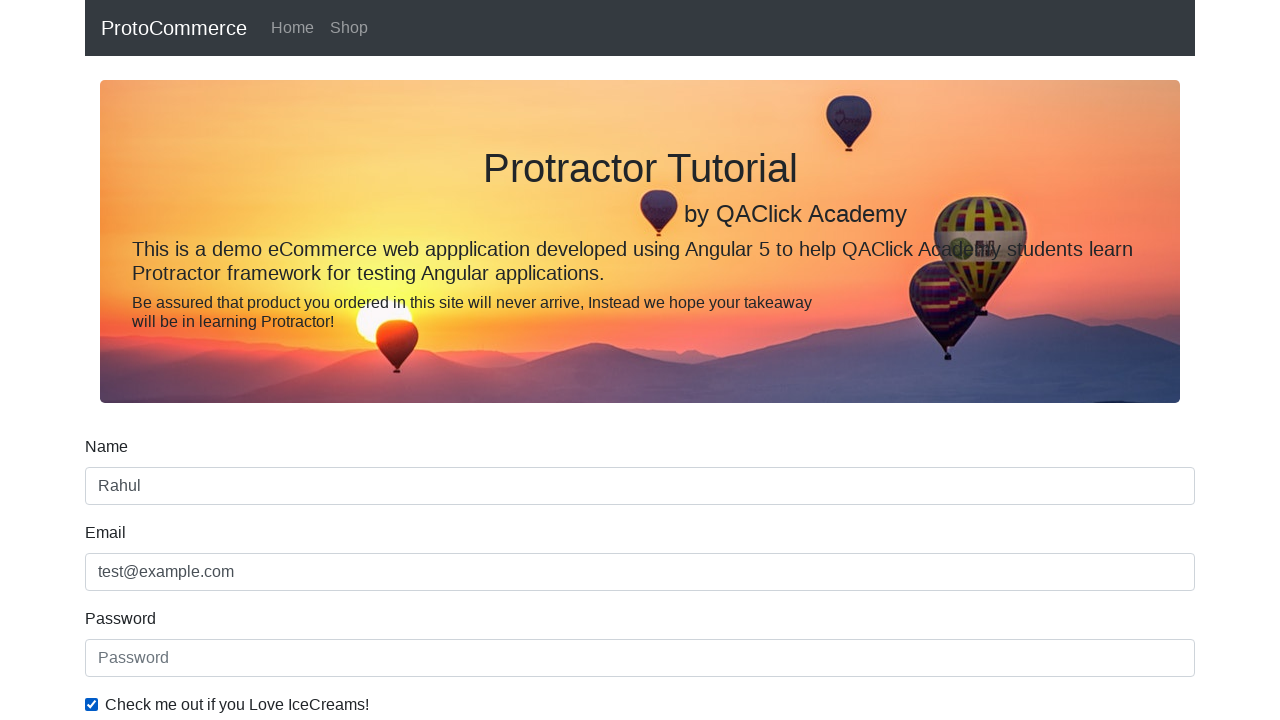

Clicked submit button to submit form at (123, 491) on xpath=//input[@type='submit']
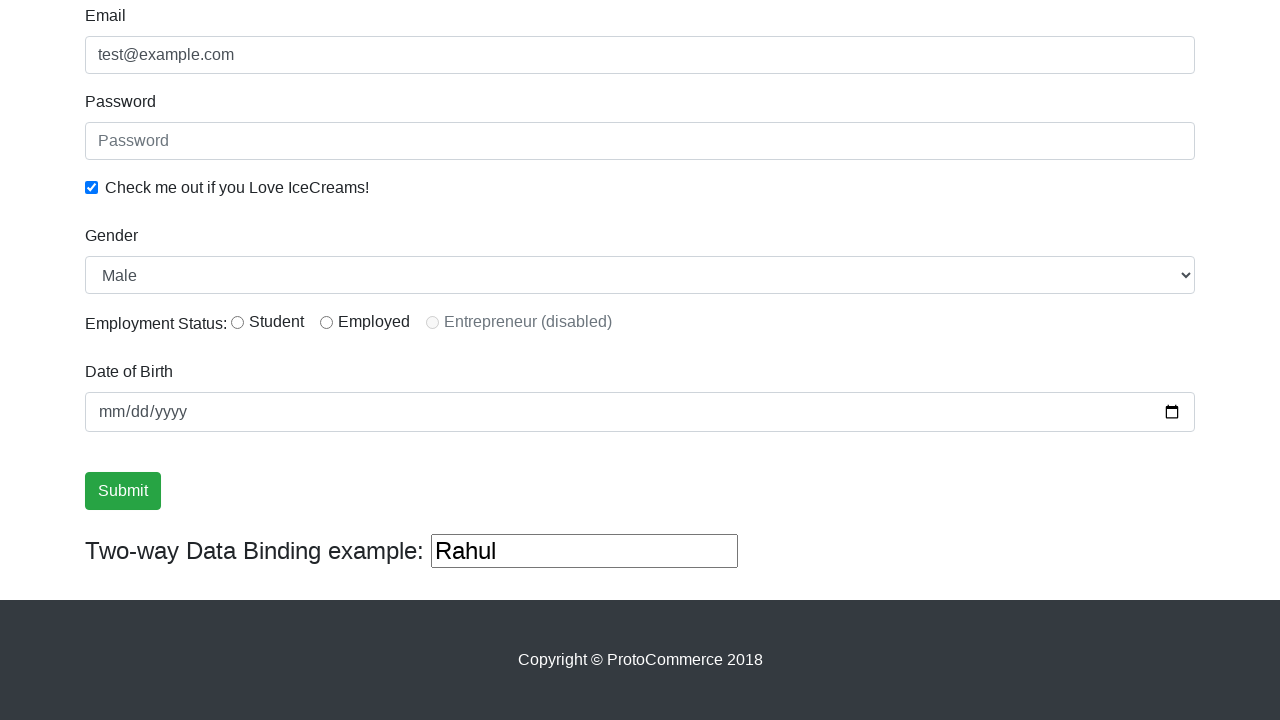

Success message alert loaded
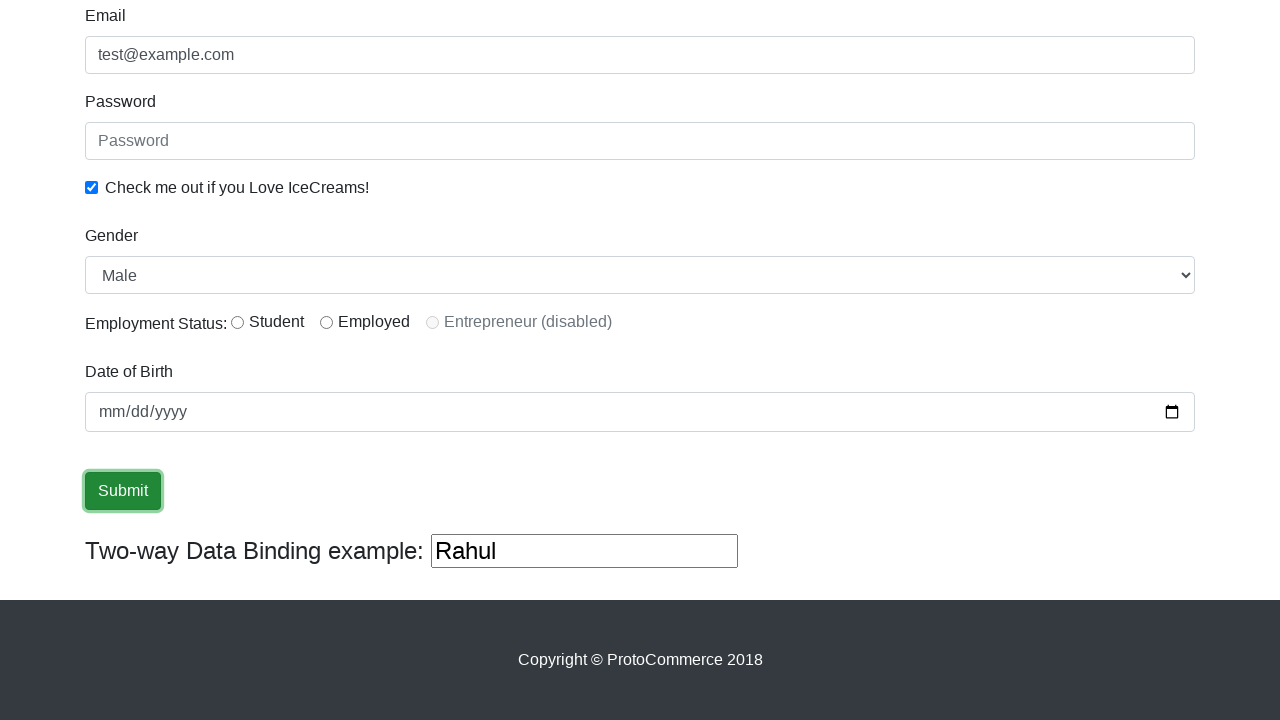

Retrieved success message text
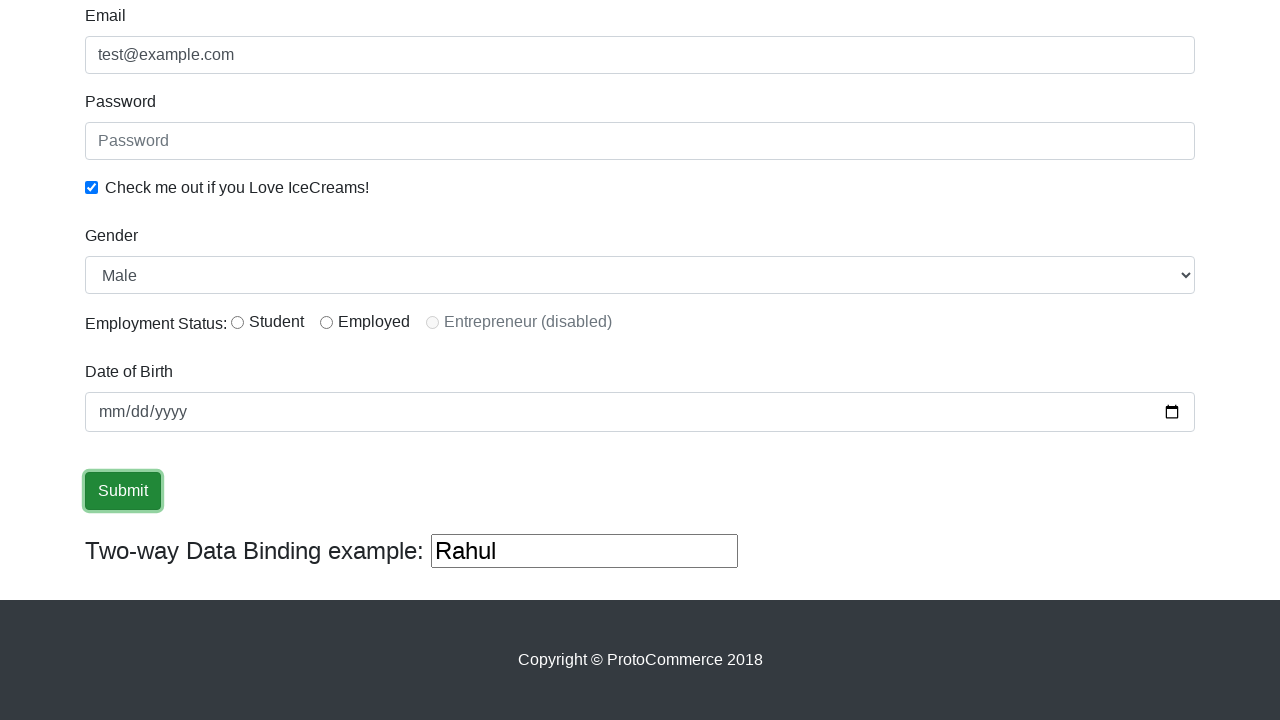

Verified success message contains 'success'
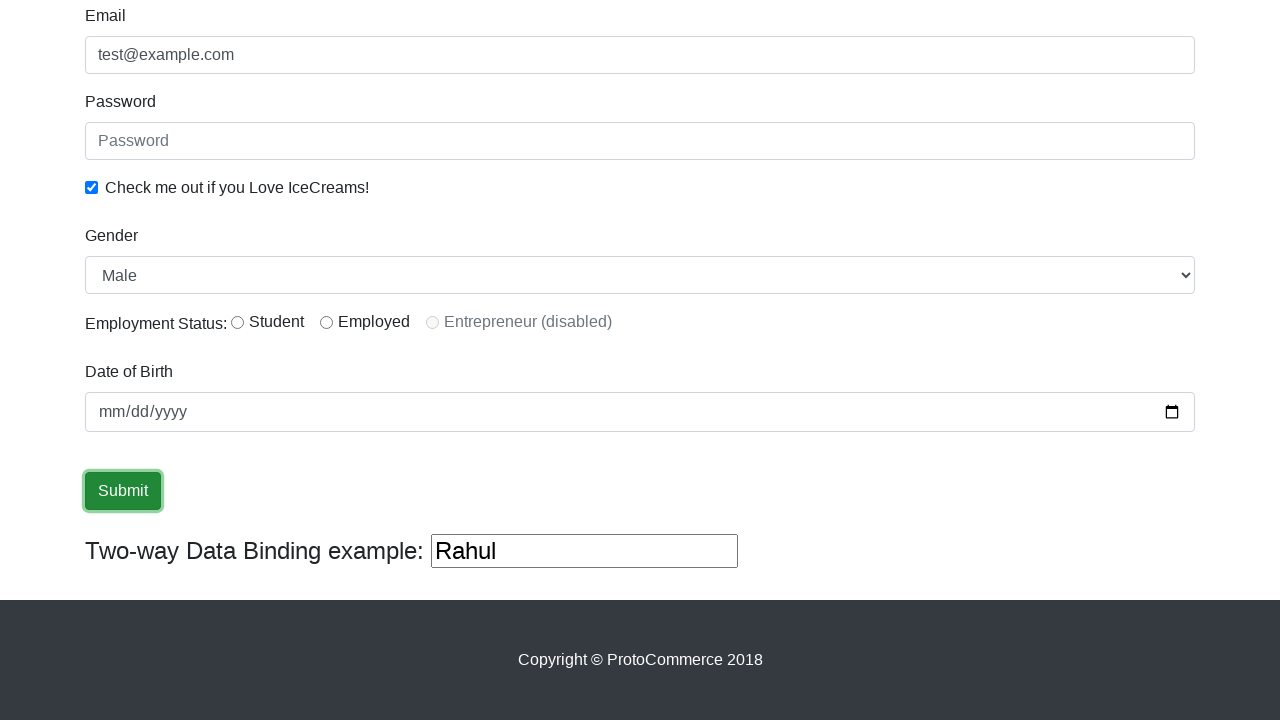

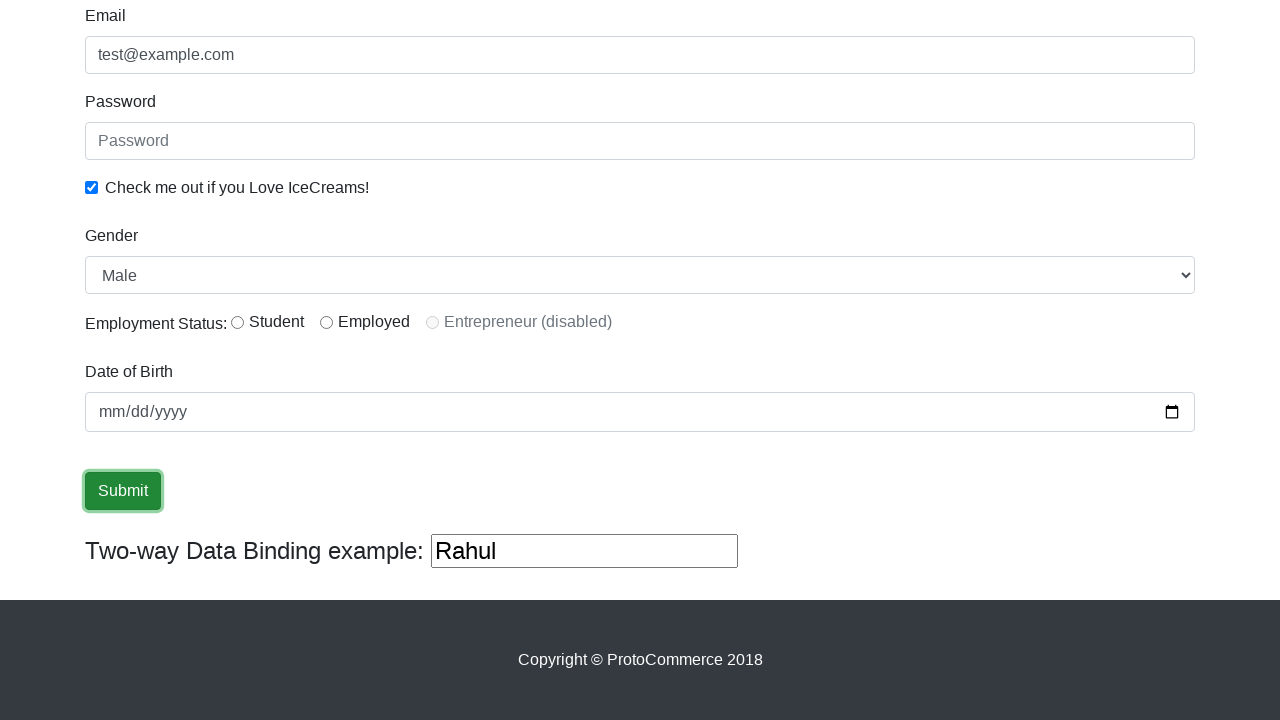